Tests that new todo items are appended to the bottom of the list and the count is displayed correctly

Starting URL: https://demo.playwright.dev/todomvc

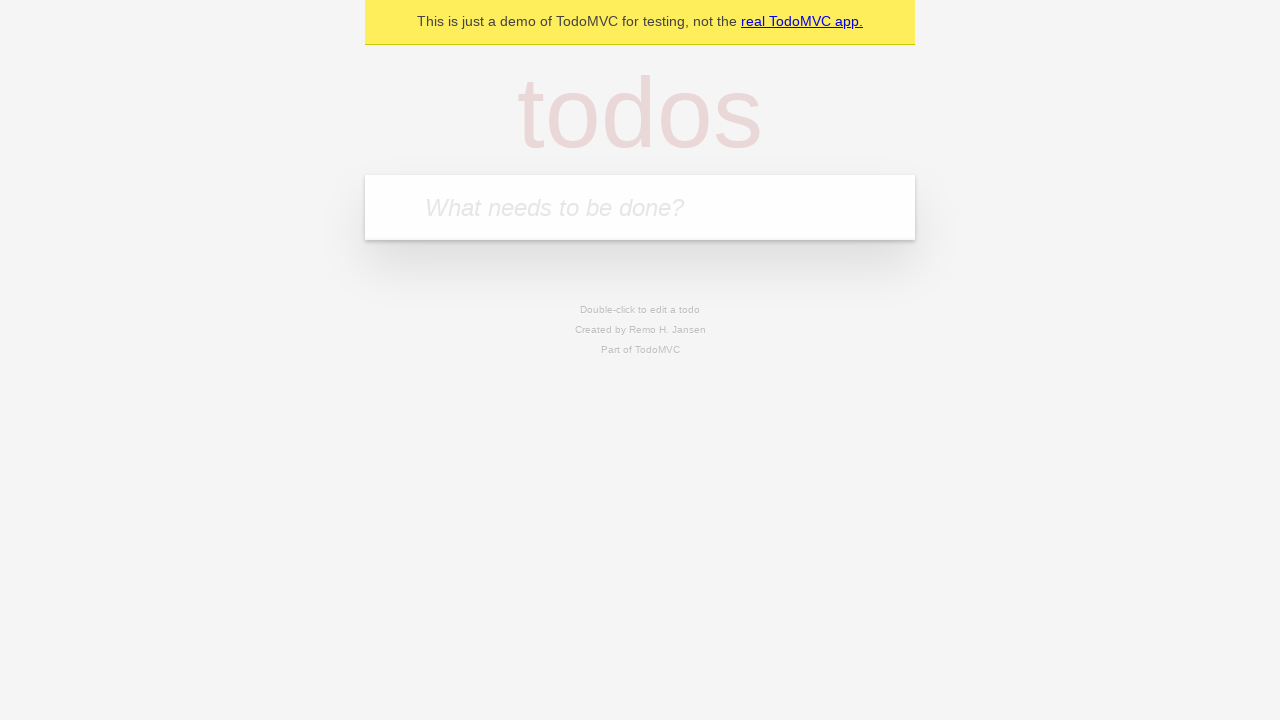

Located the 'What needs to be done?' input field
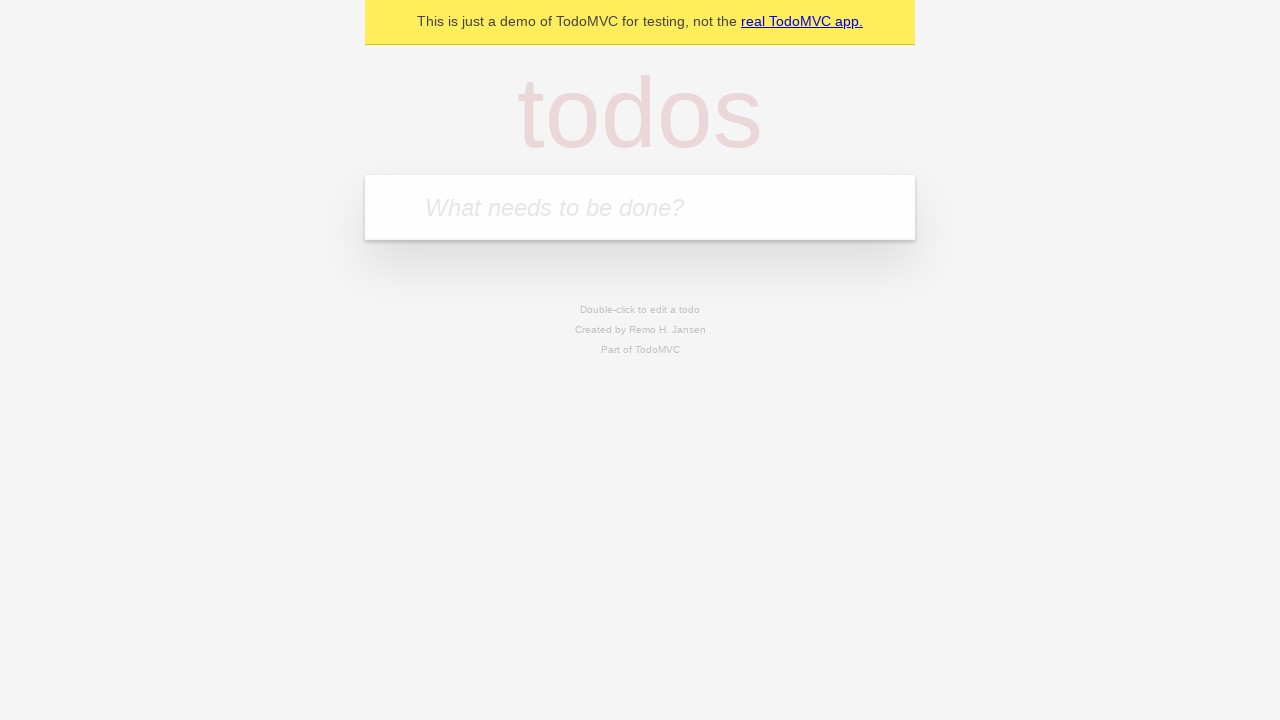

Filled todo input with 'buy some cheese' on internal:attr=[placeholder="What needs to be done?"i]
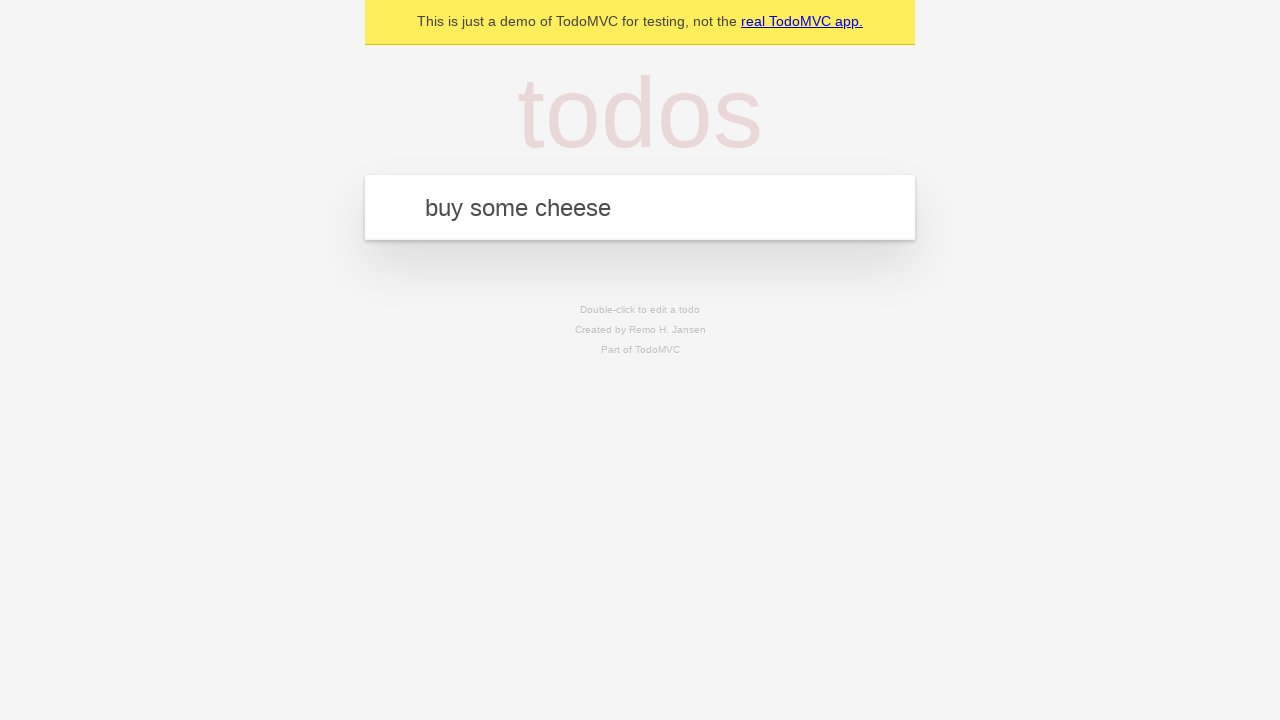

Pressed Enter to add 'buy some cheese' to the todo list on internal:attr=[placeholder="What needs to be done?"i]
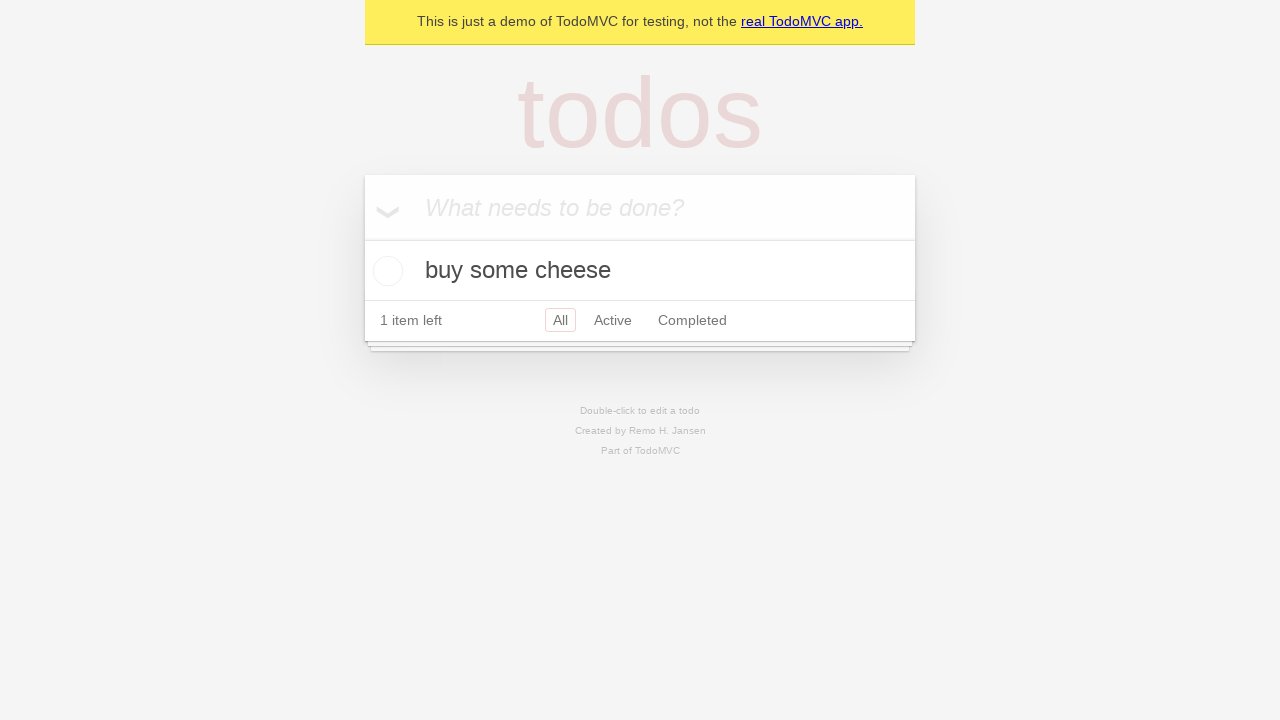

Filled todo input with 'feed the cat' on internal:attr=[placeholder="What needs to be done?"i]
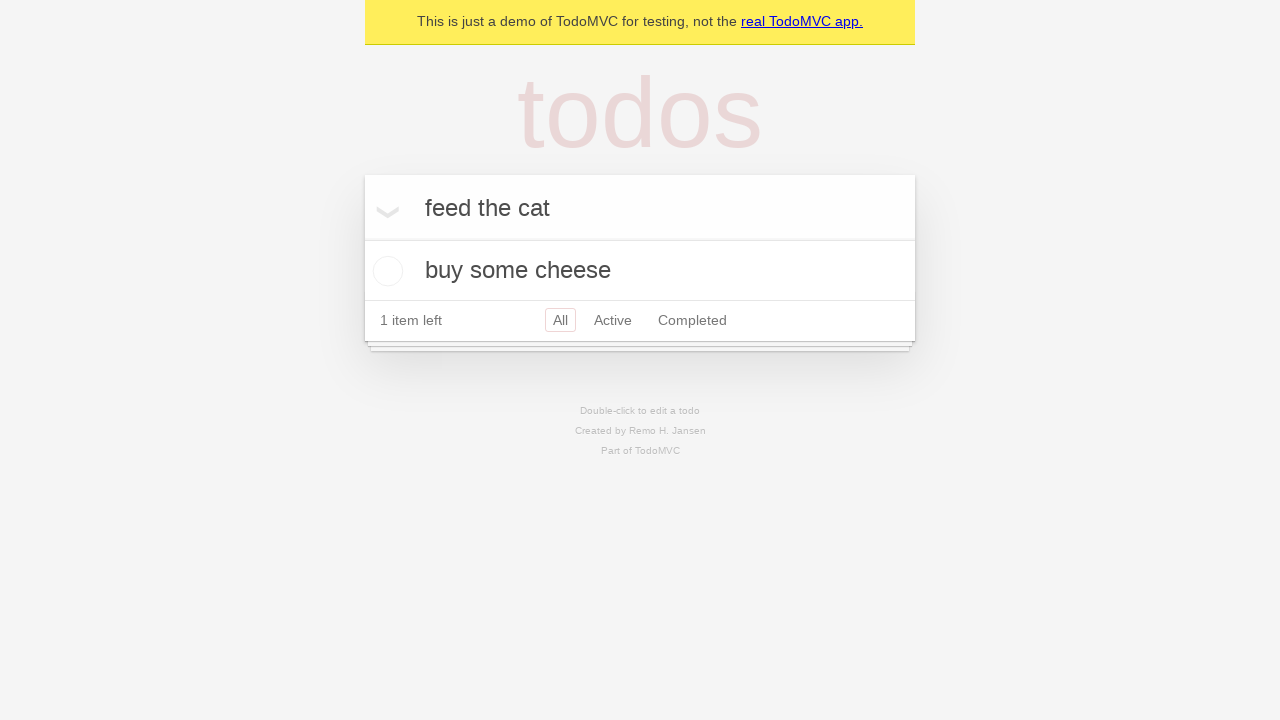

Pressed Enter to add 'feed the cat' to the todo list on internal:attr=[placeholder="What needs to be done?"i]
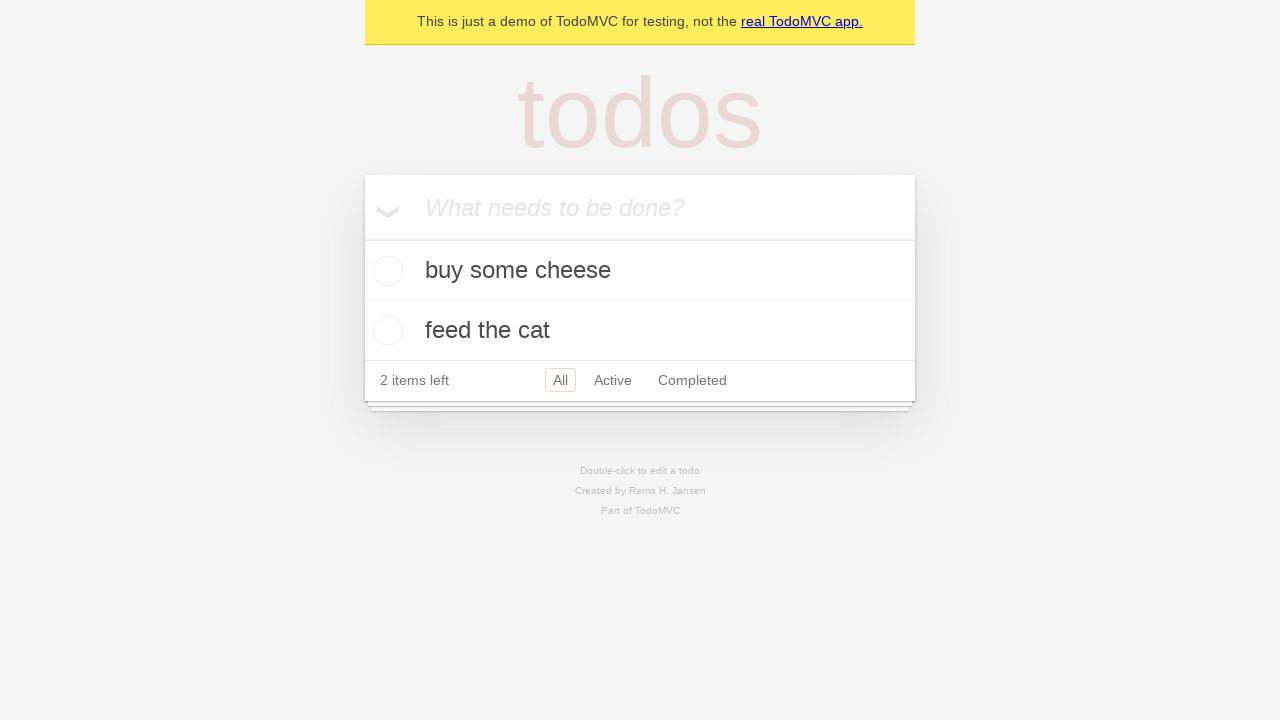

Filled todo input with 'book a doctors appointment' on internal:attr=[placeholder="What needs to be done?"i]
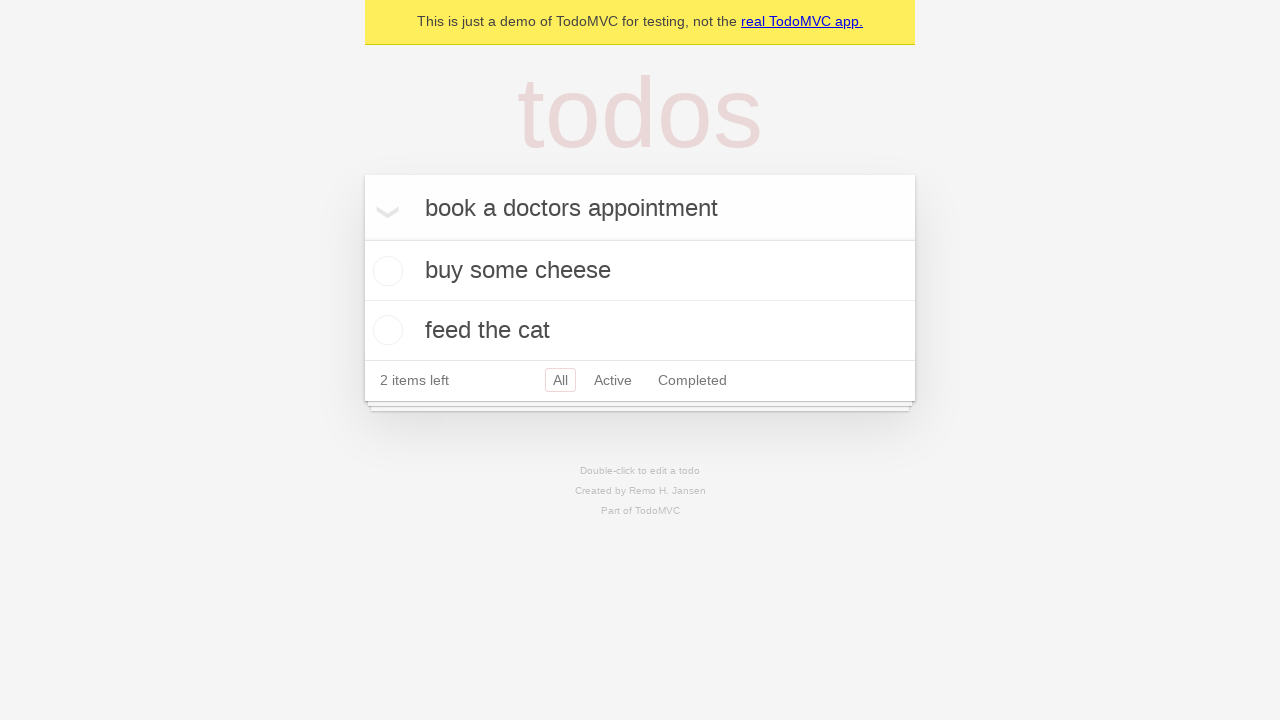

Pressed Enter to add 'book a doctors appointment' to the todo list on internal:attr=[placeholder="What needs to be done?"i]
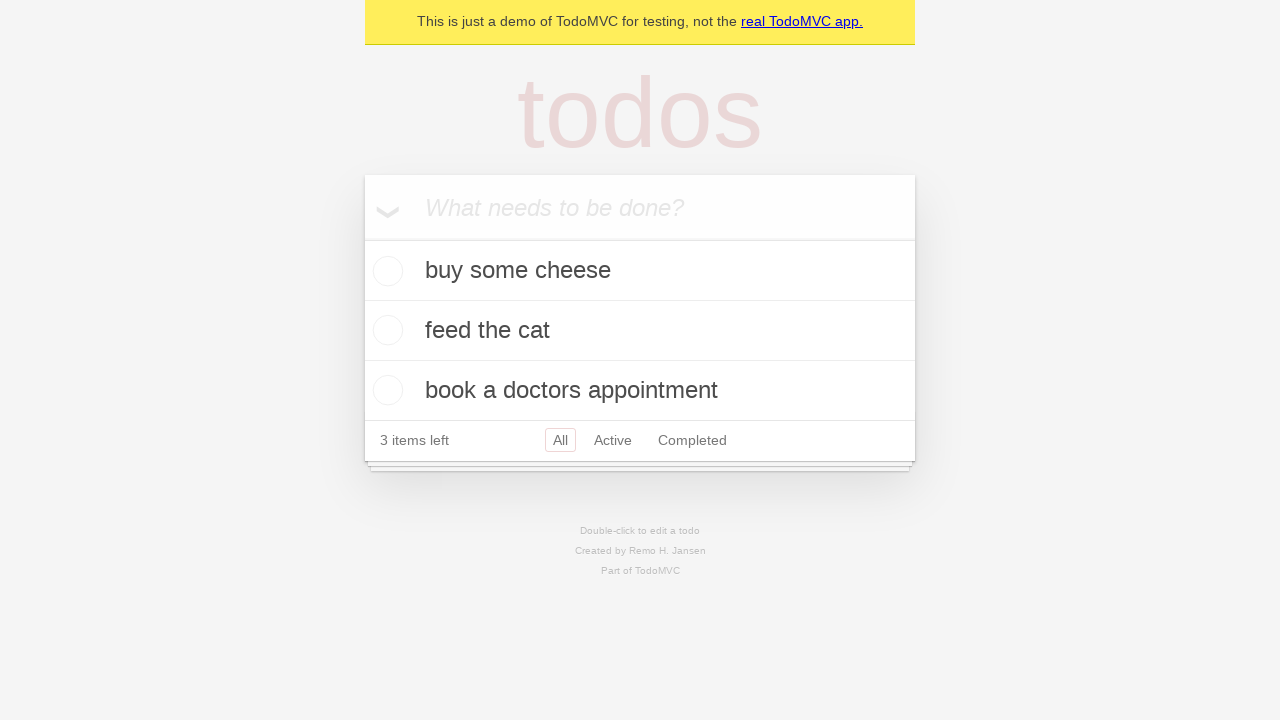

Todo count element became visible
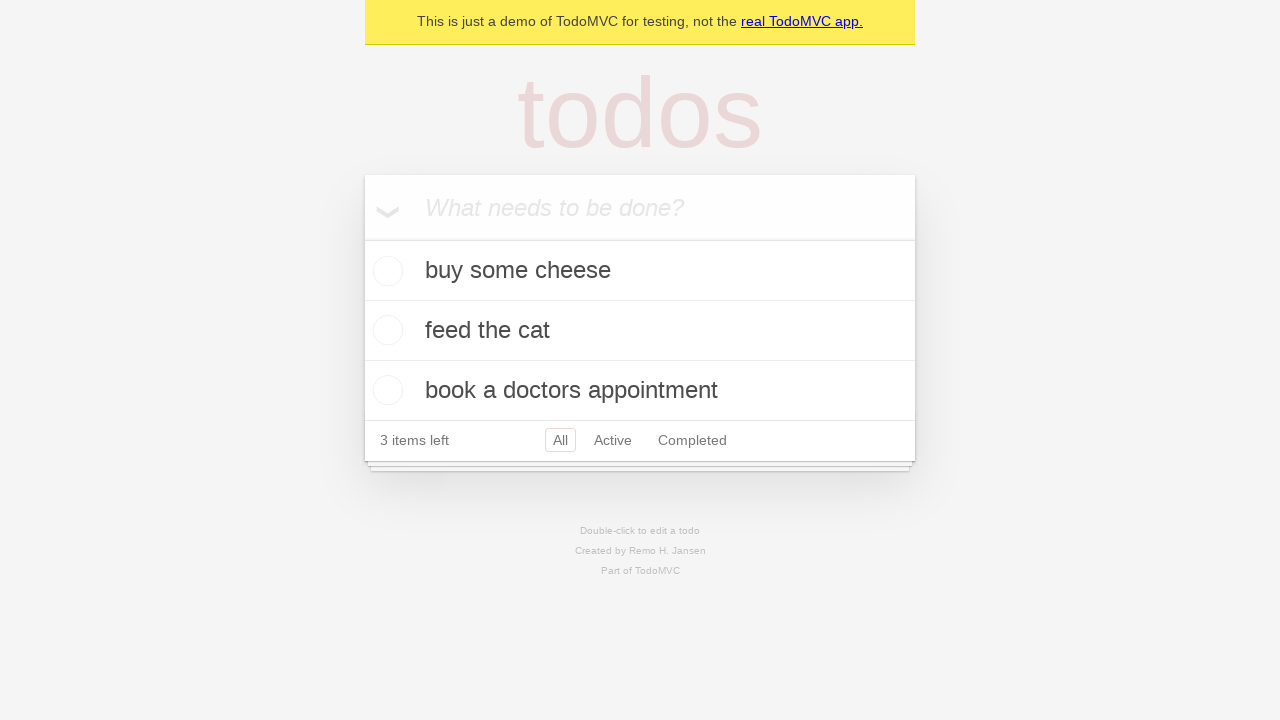

All 3 todo items are now visible on the page
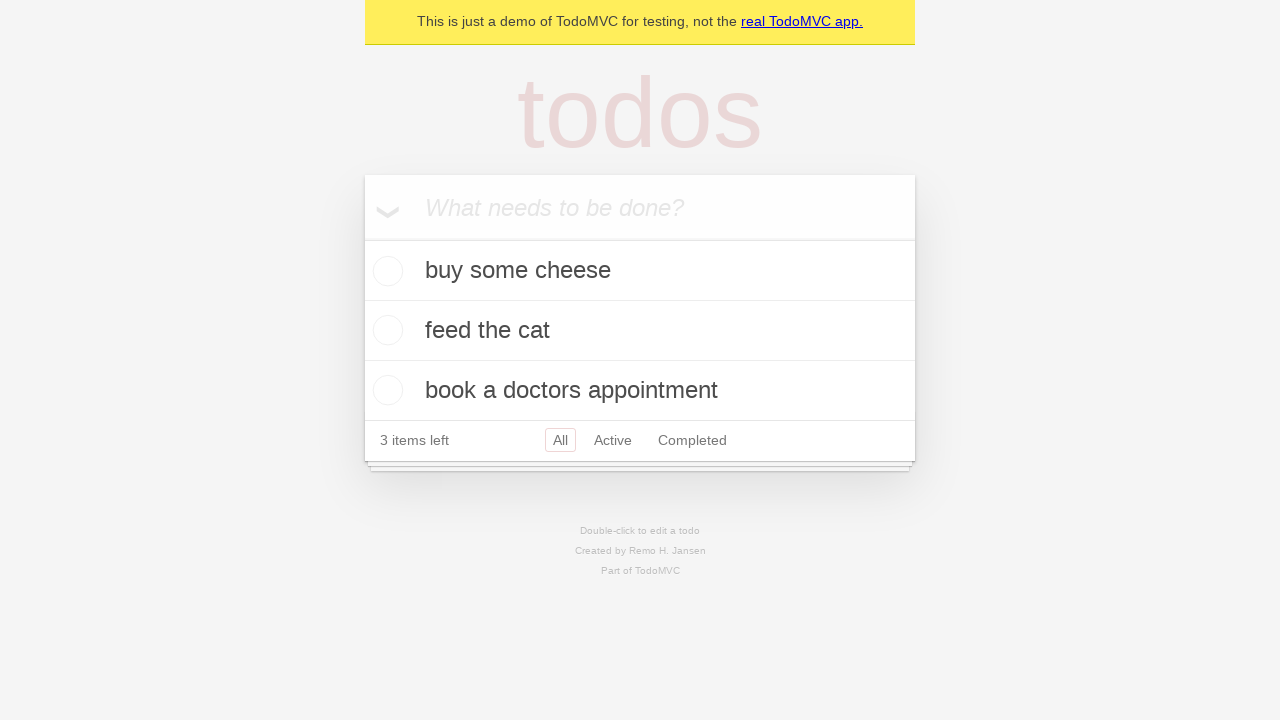

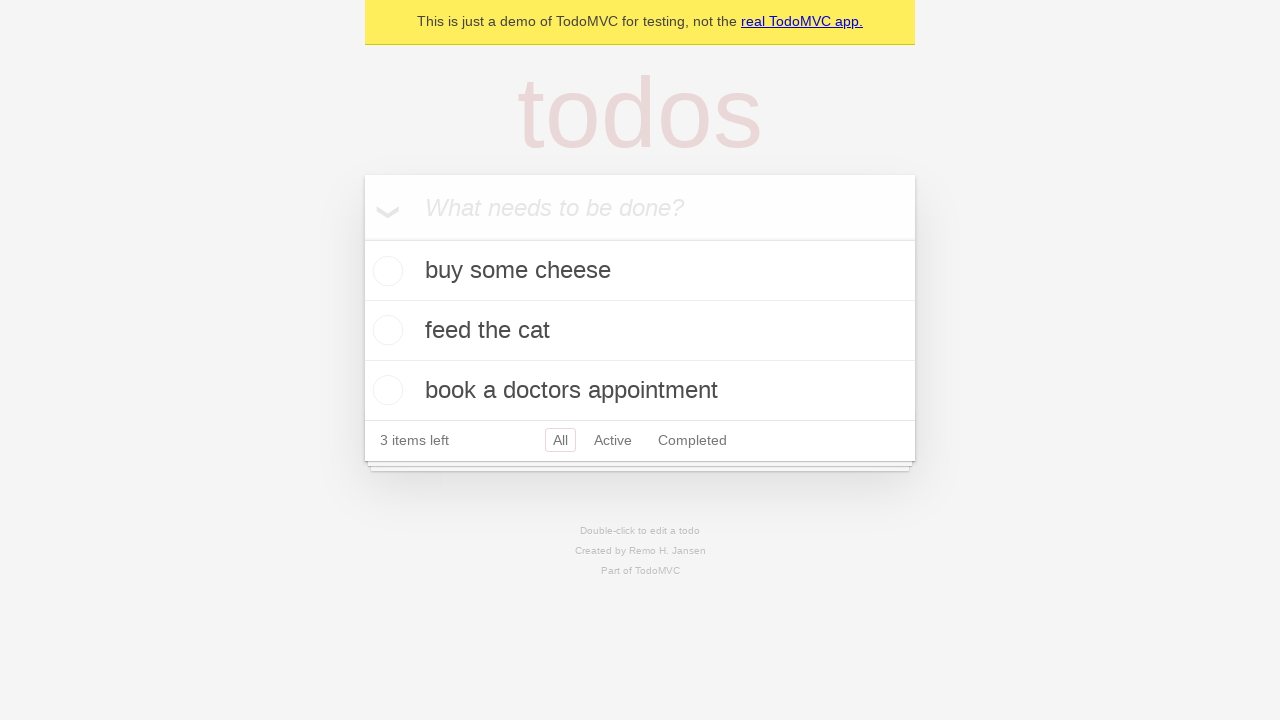